Tests a registration form by filling in first name, last name, and email fields, then submits and verifies the success message

Starting URL: http://suninjuly.github.io/registration1.html

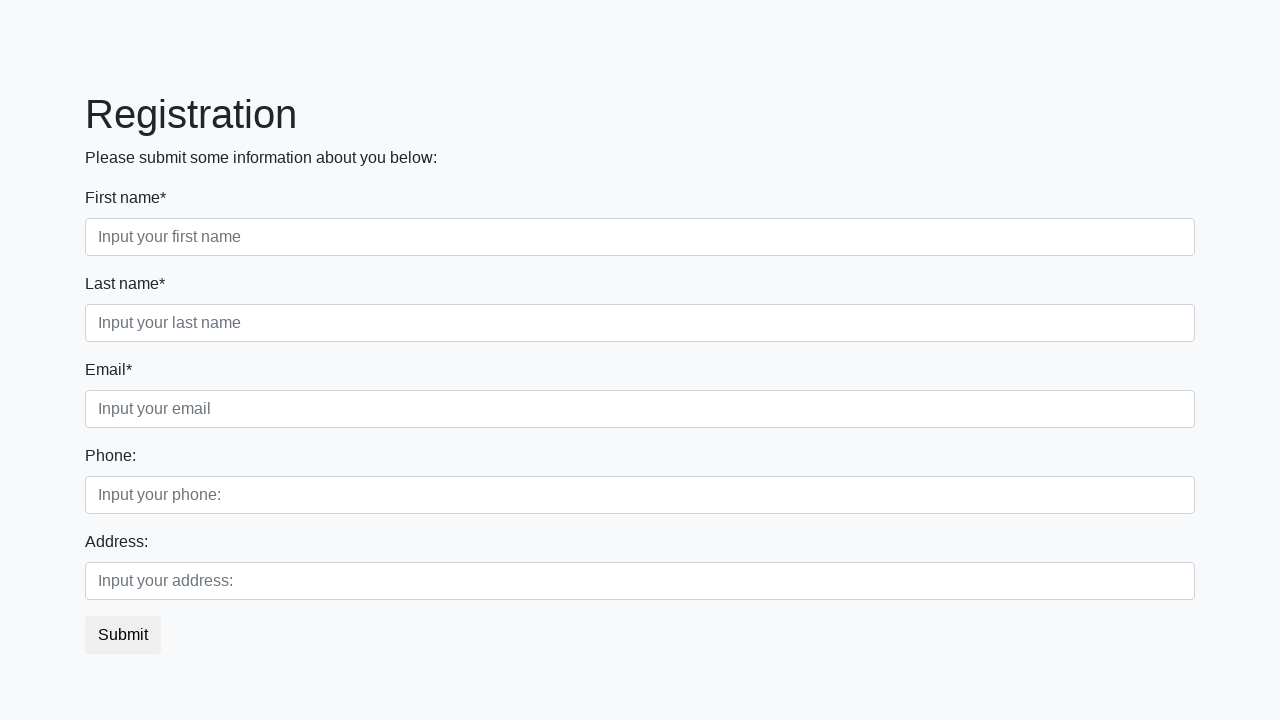

Filled first name field with 'Ivan' on .first_block input.form-control.first
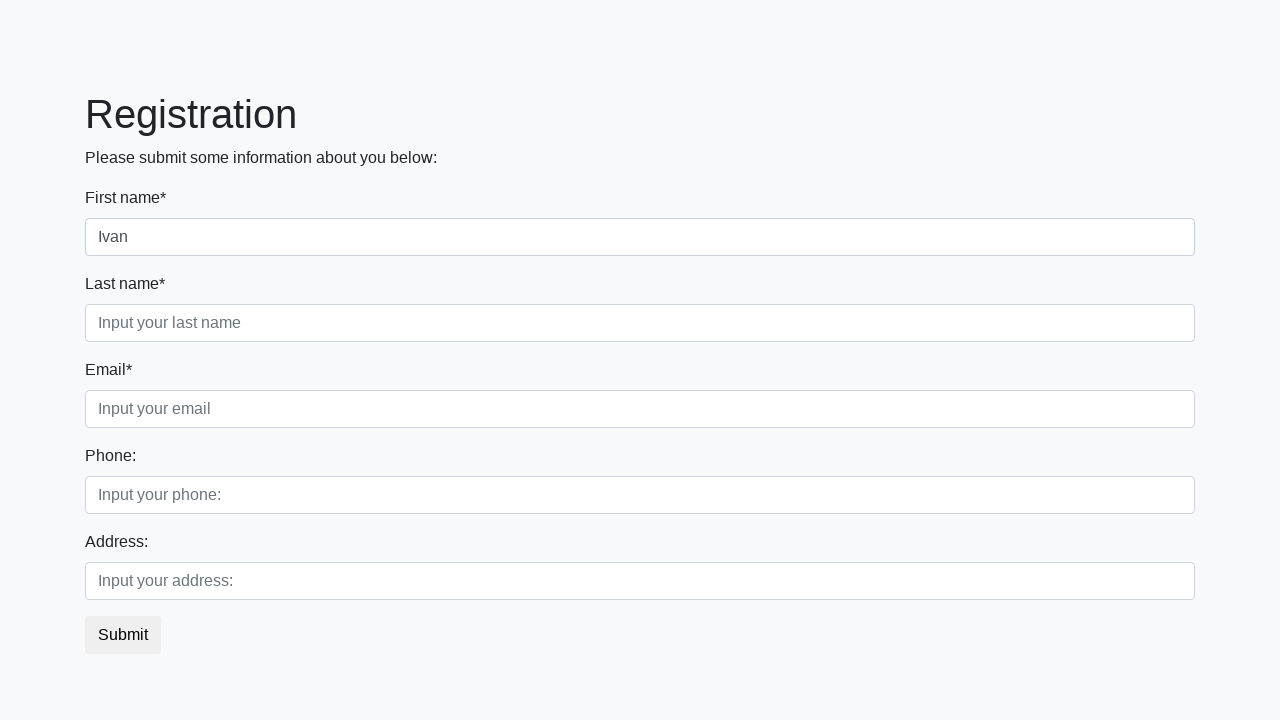

Filled last name field with 'Ivanov' on .first_block input.form-control.second
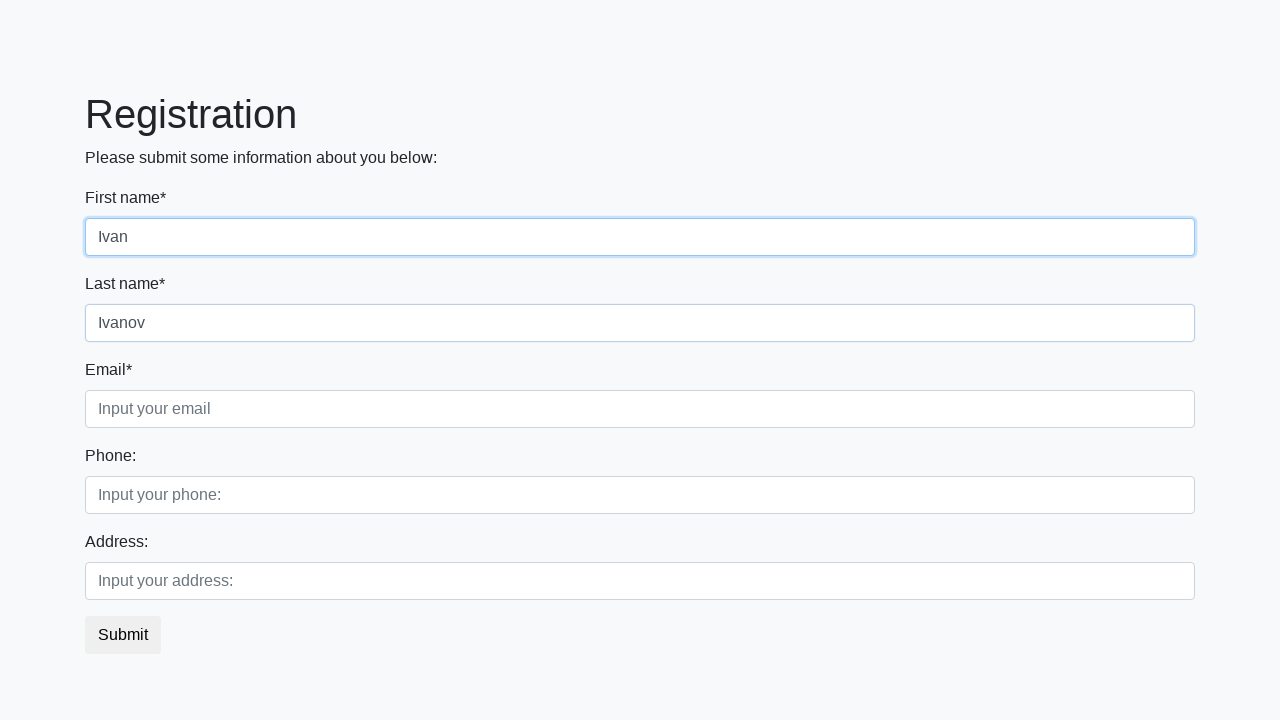

Filled email field with 'test@example.com' on .first_block input.form-control.third
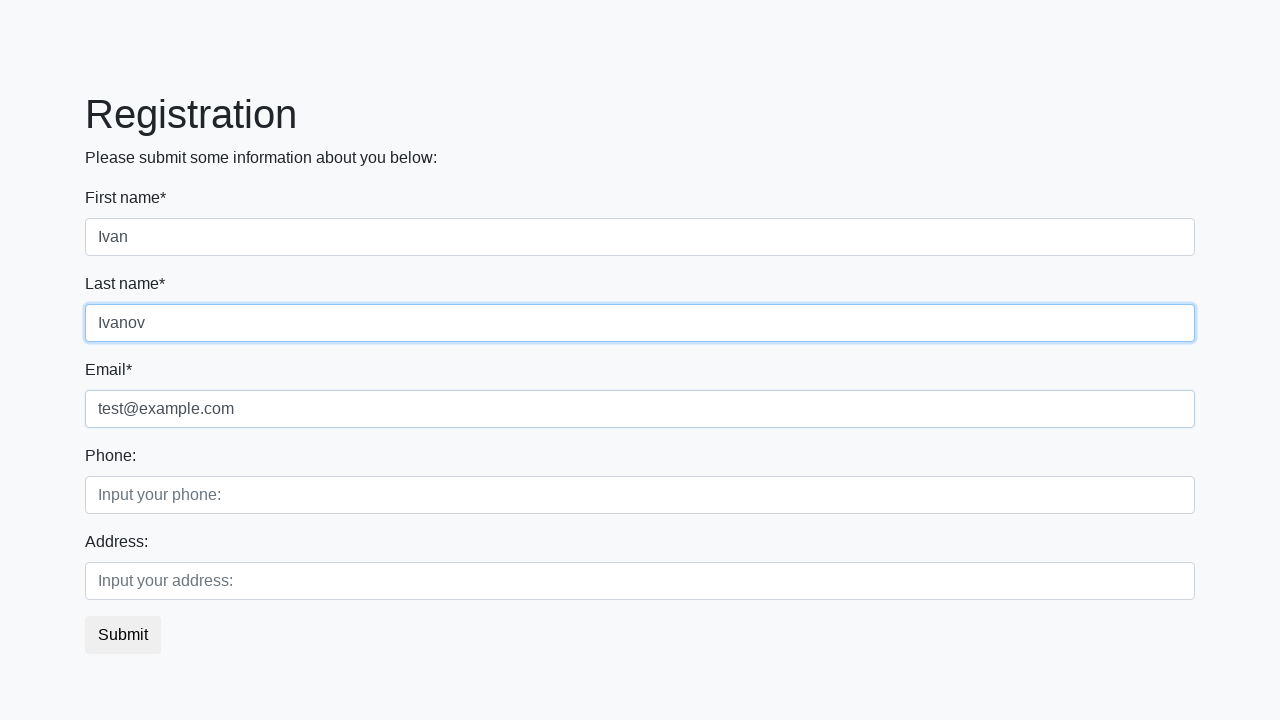

Clicked submit button to register at (123, 635) on button.btn
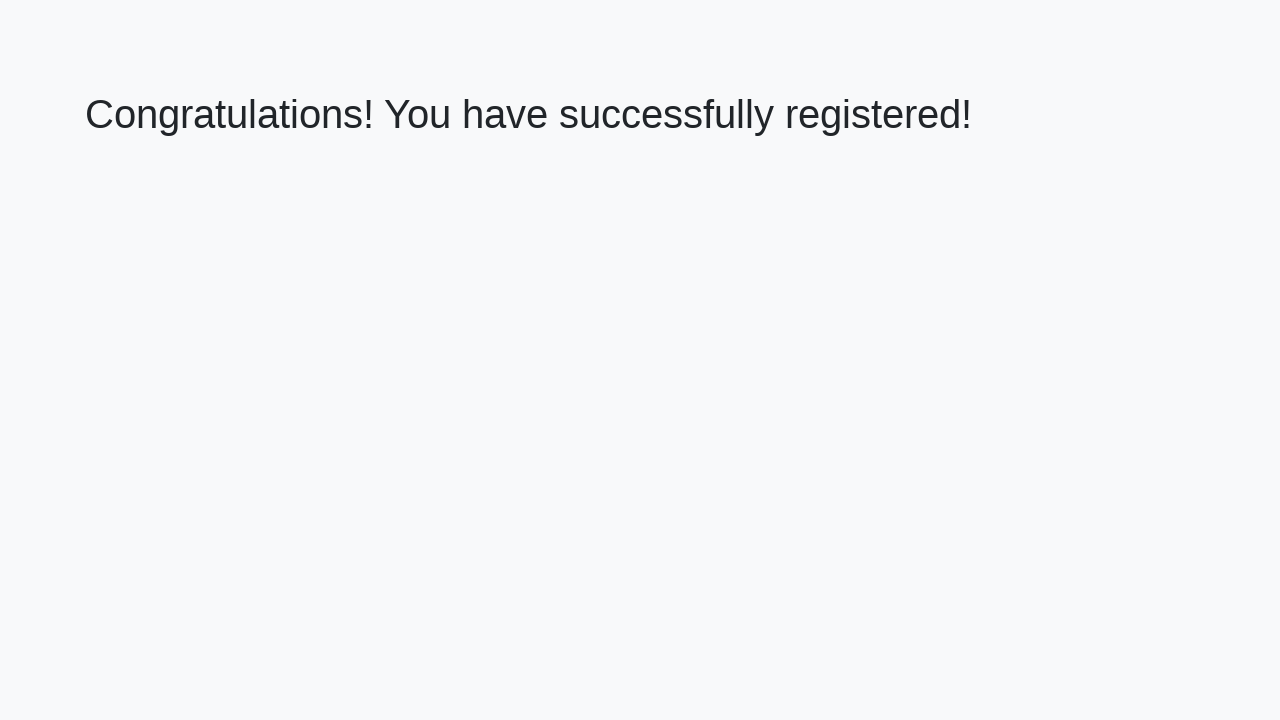

Success message heading loaded
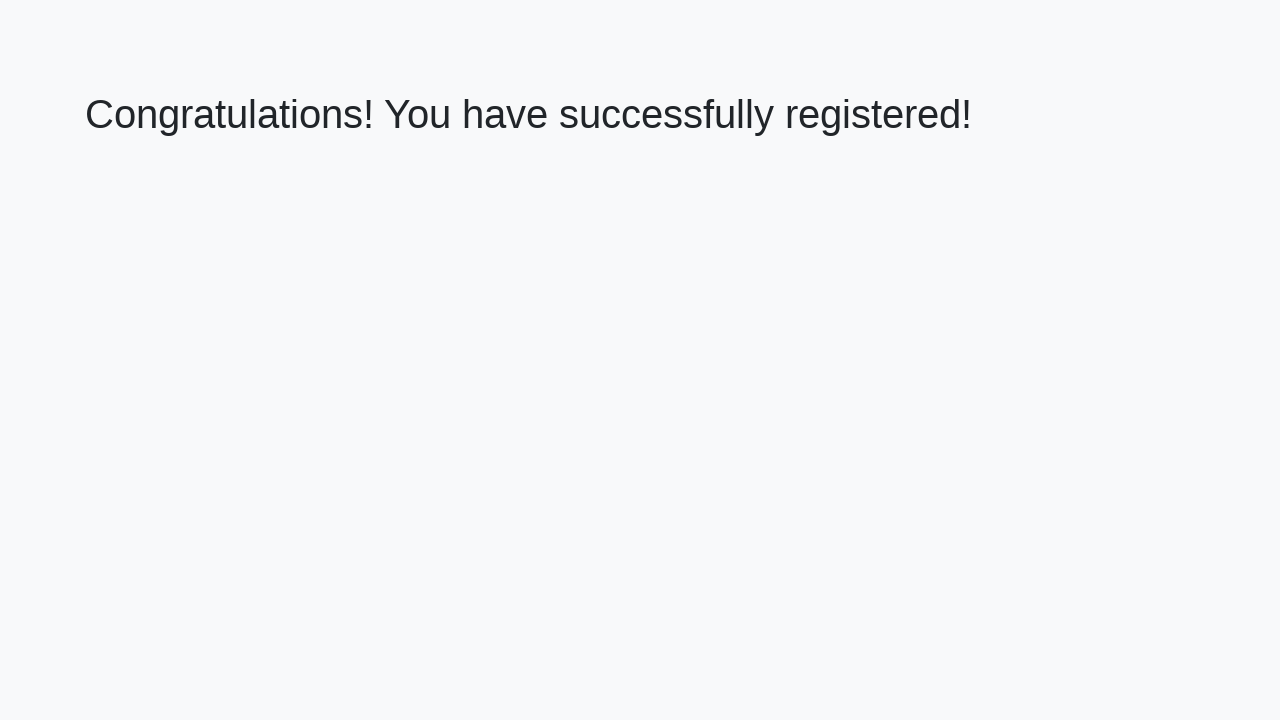

Retrieved success message text
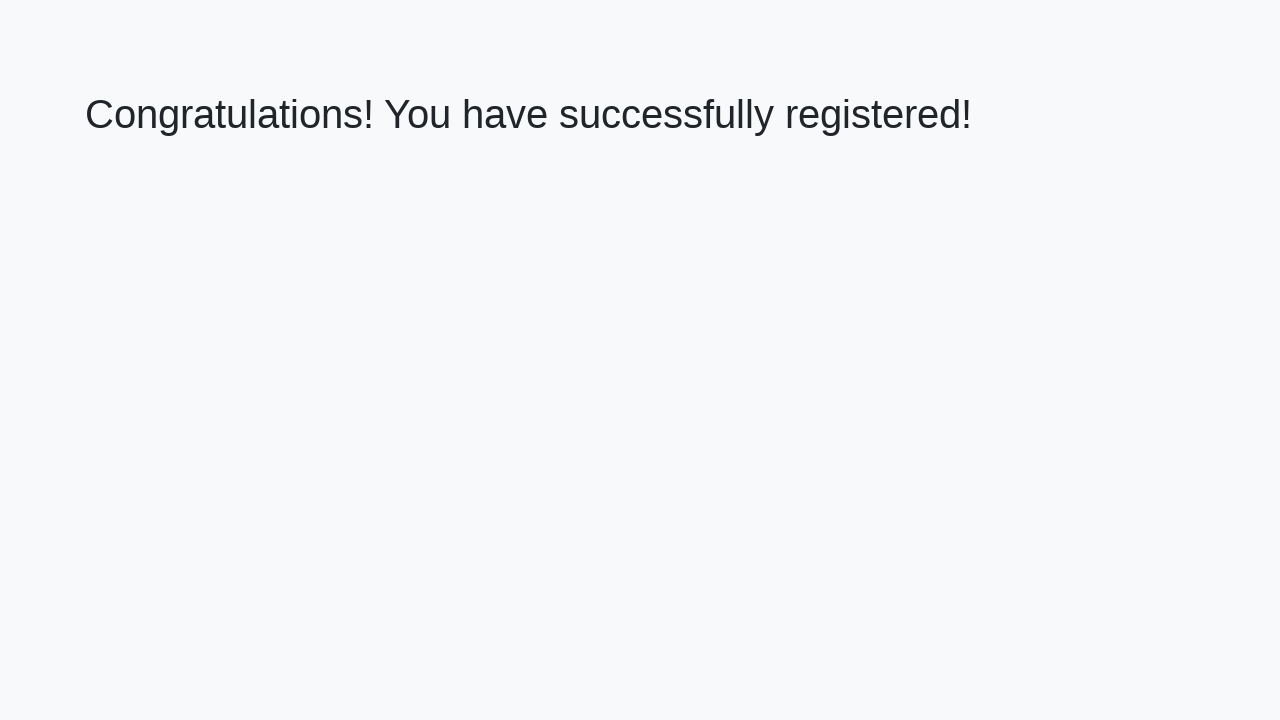

Verified success message matches expected text
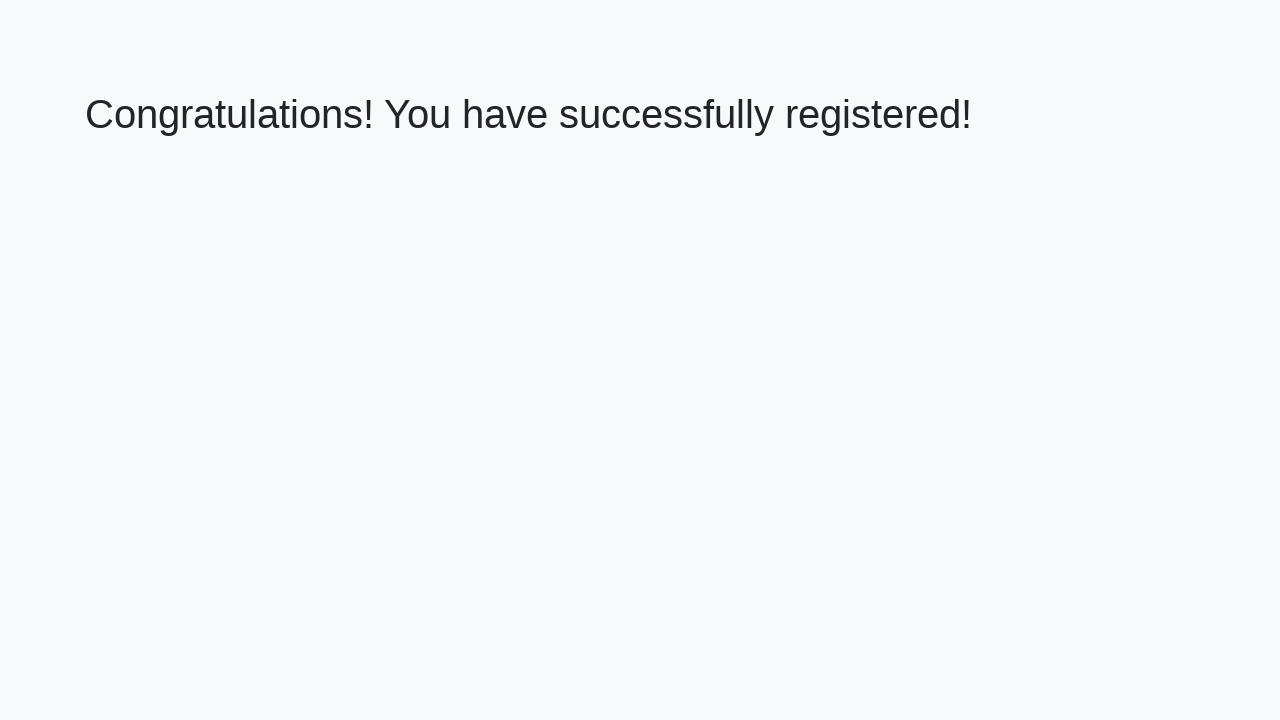

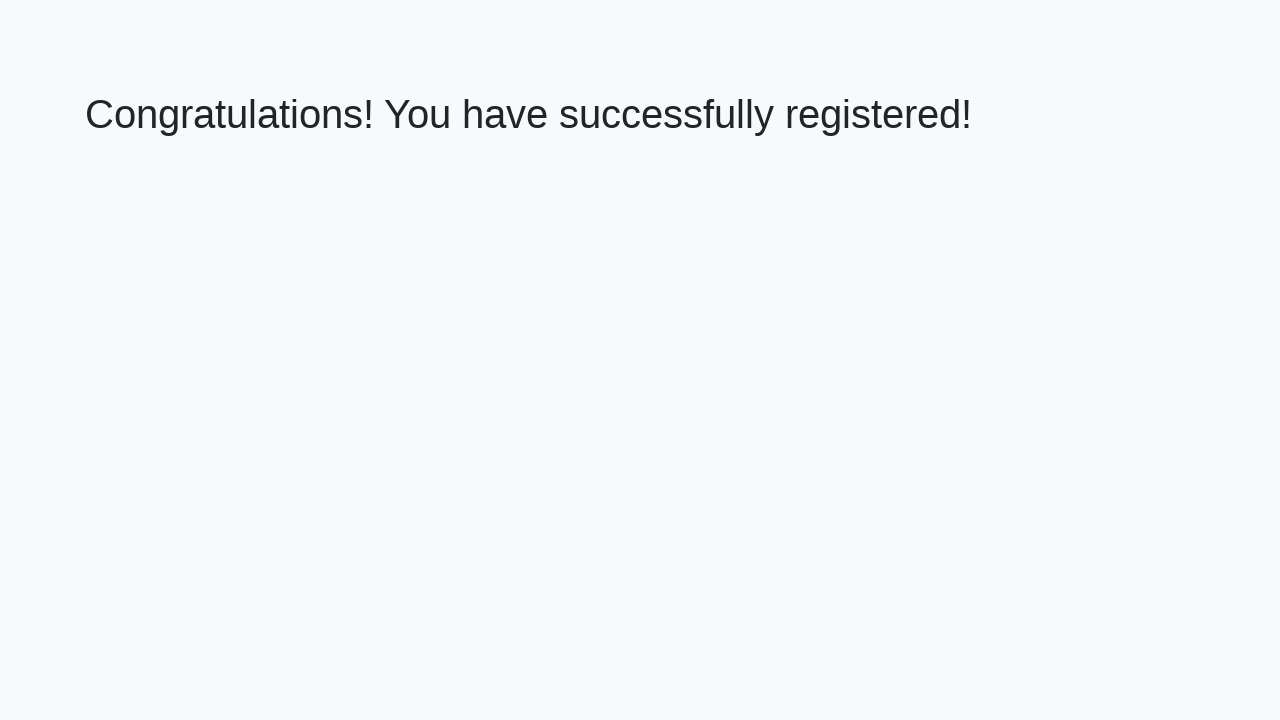